Tests alert handling functionality by triggering a simple alert dialog and accepting it

Starting URL: https://demo.automationtesting.in/Alerts.html

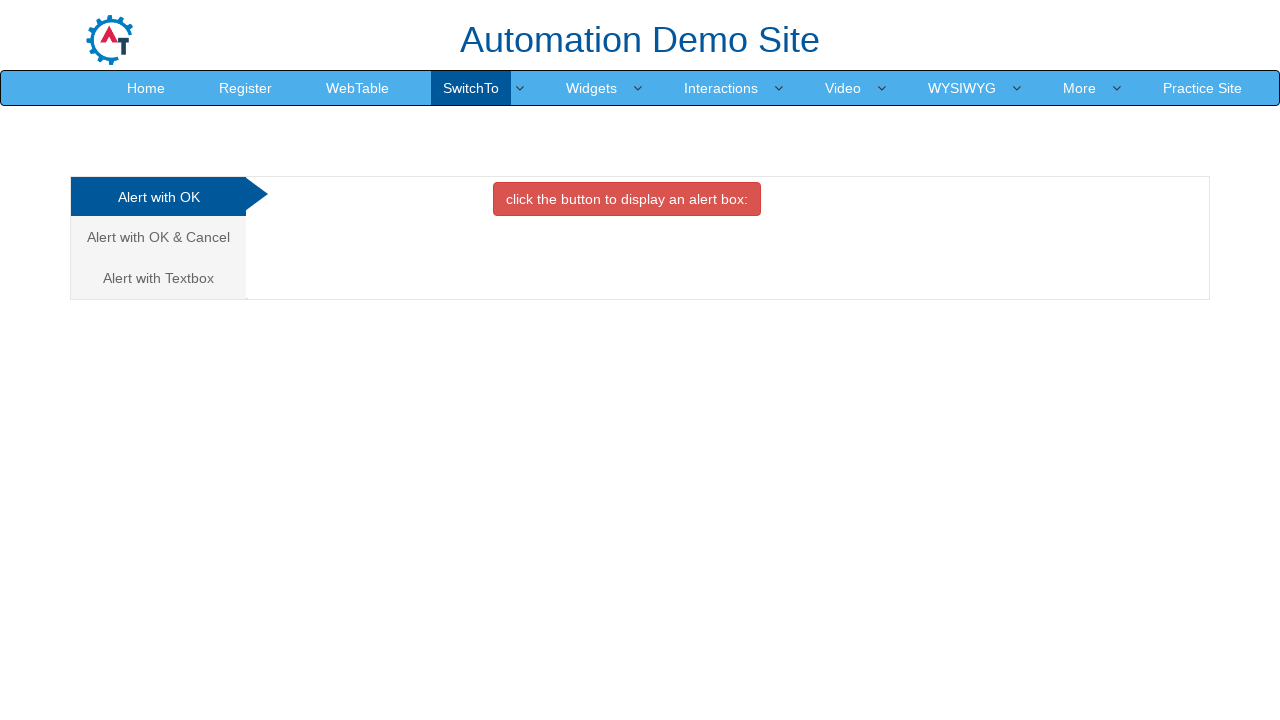

Clicked on 'Alert with OK' tab at (158, 197) on xpath=//a[.='Alert with OK ']
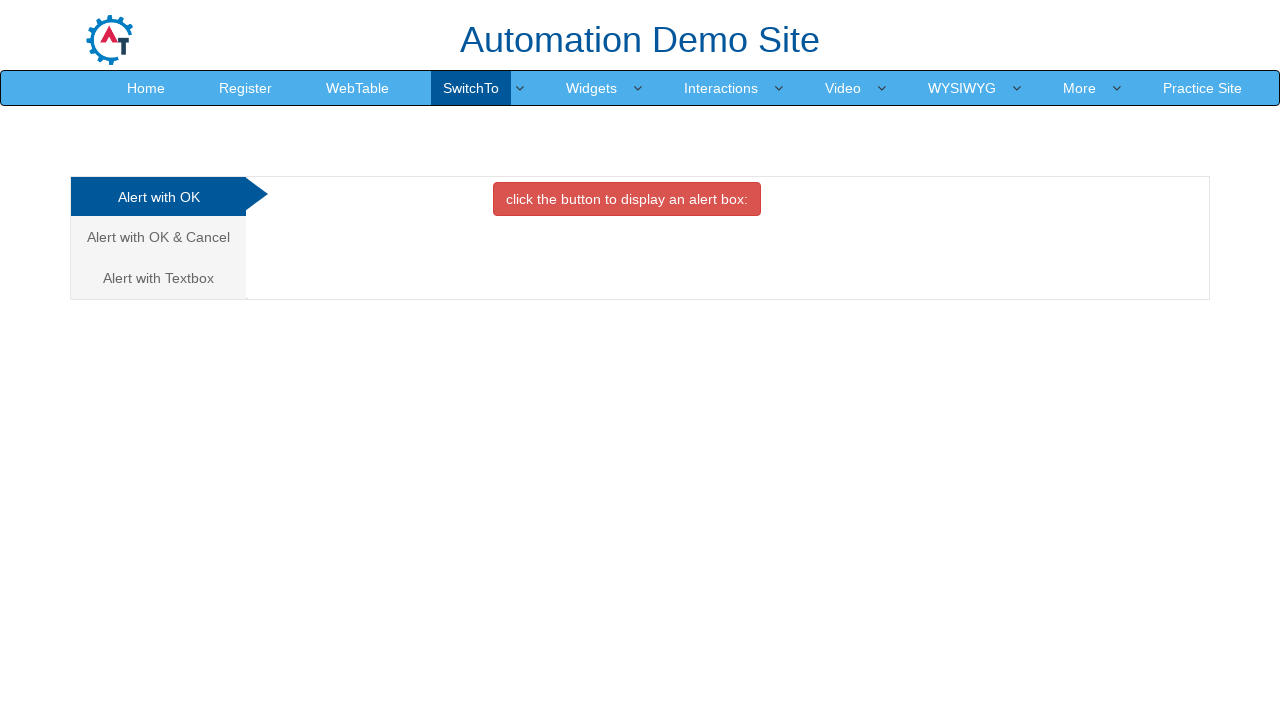

Clicked button to trigger alert dialog at (627, 199) on xpath=//button[contains(text(),'alert box')]
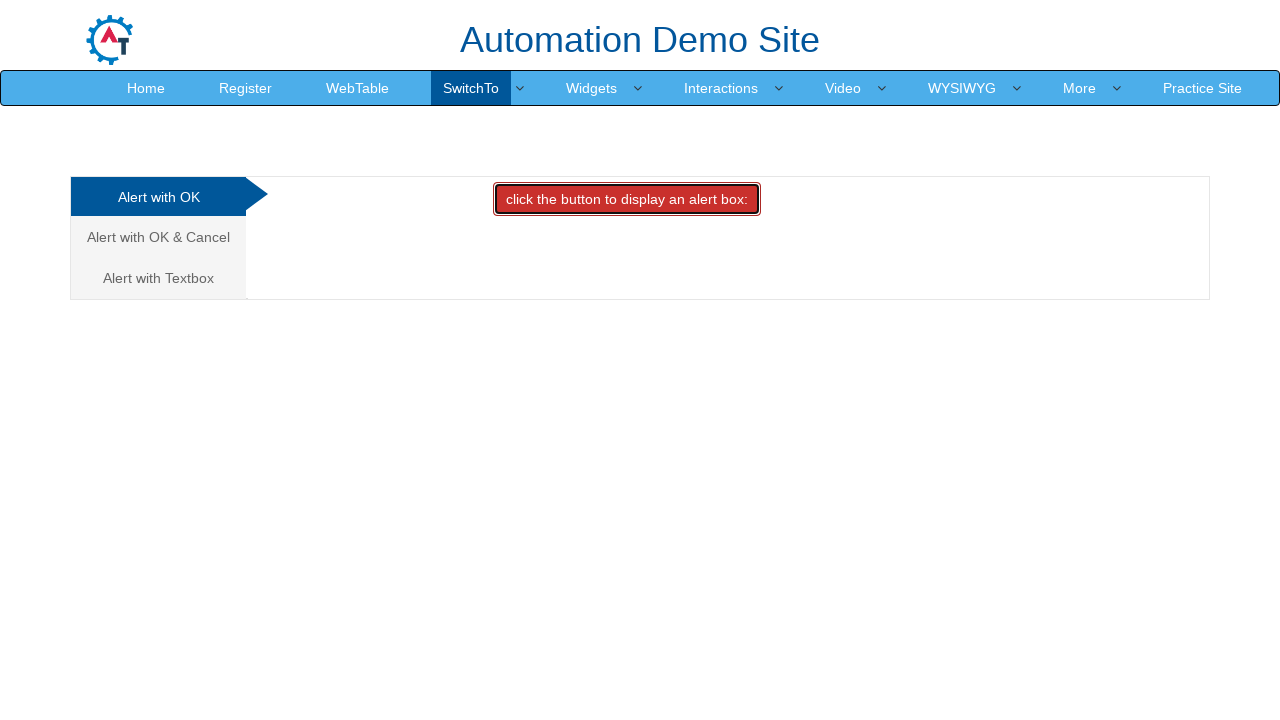

Set up dialog handler to accept alert
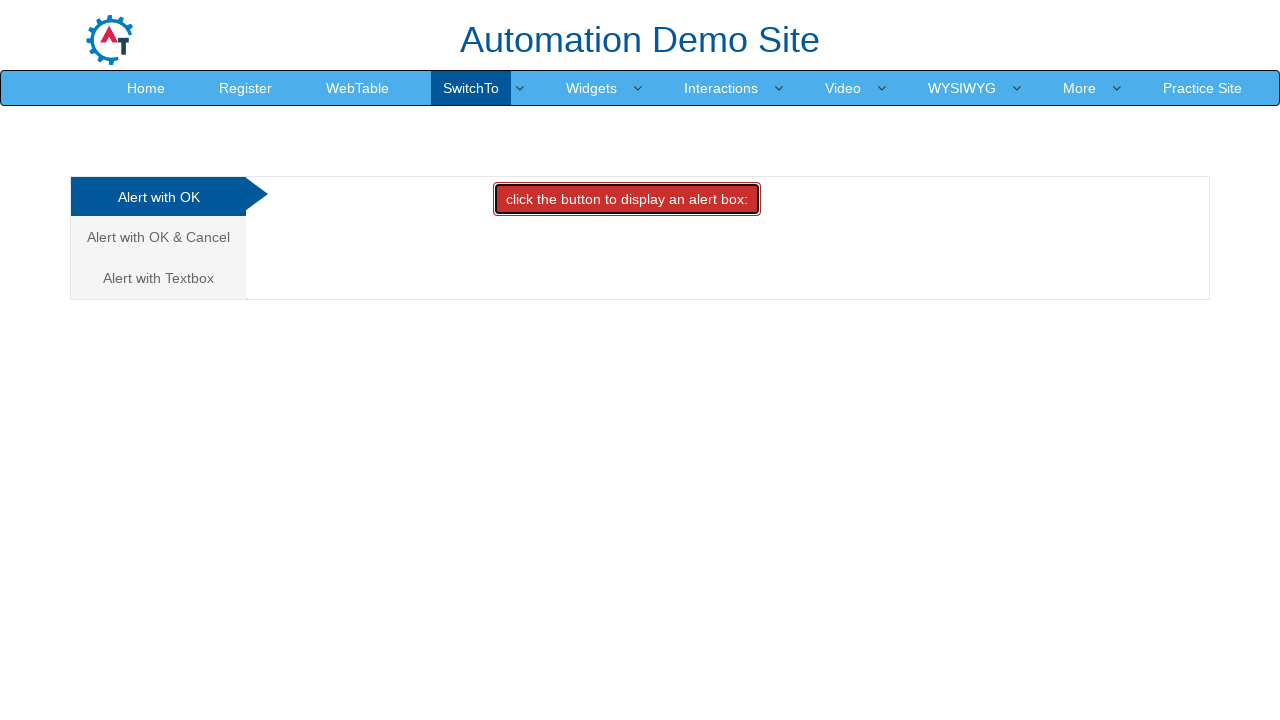

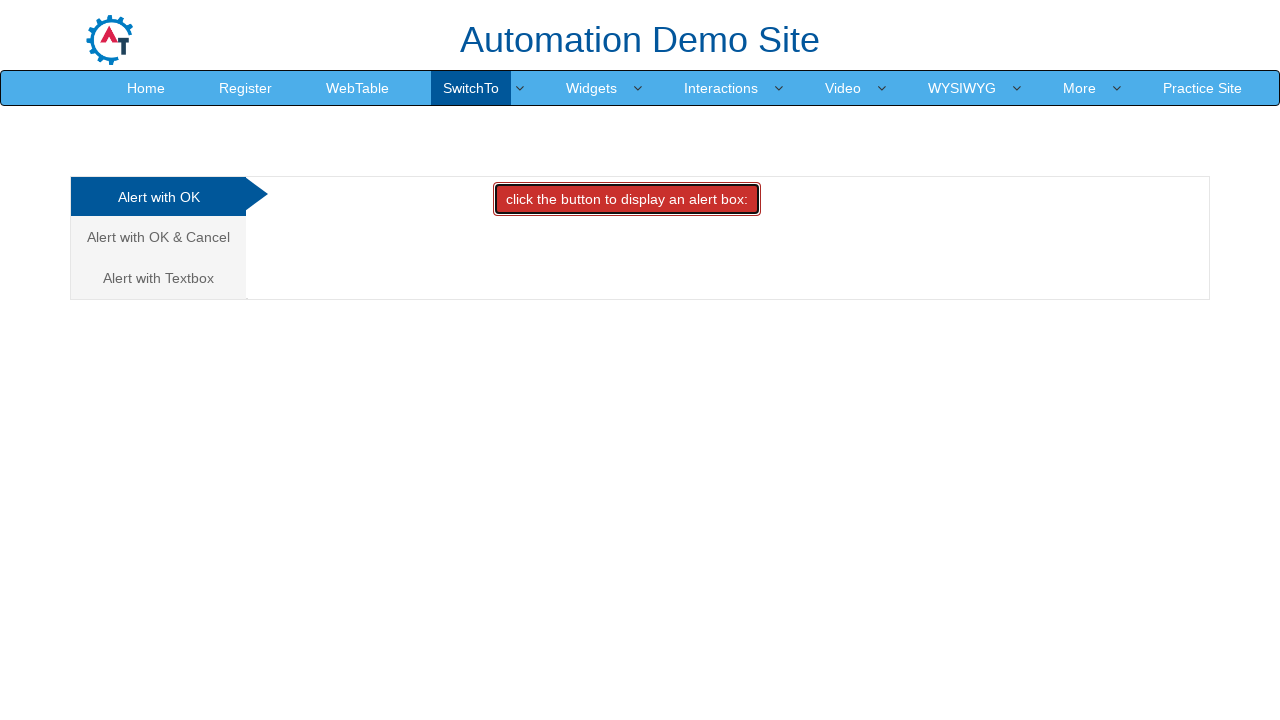